Tests dynamic controls by clicking the Enable button to enable a disabled text field, then entering text into it

Starting URL: https://the-internet.herokuapp.com/dynamic_controls

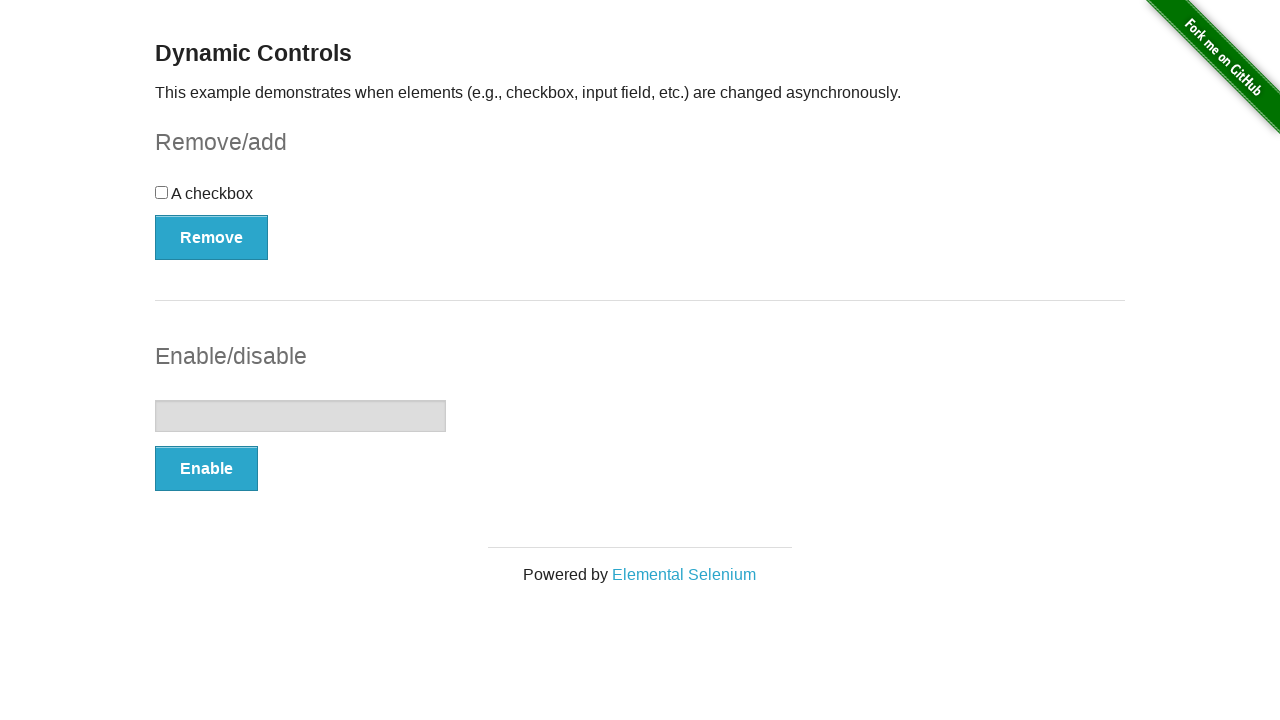

Clicked the Enable button to enable the disabled text field at (206, 469) on xpath=//button[text()='Enable']
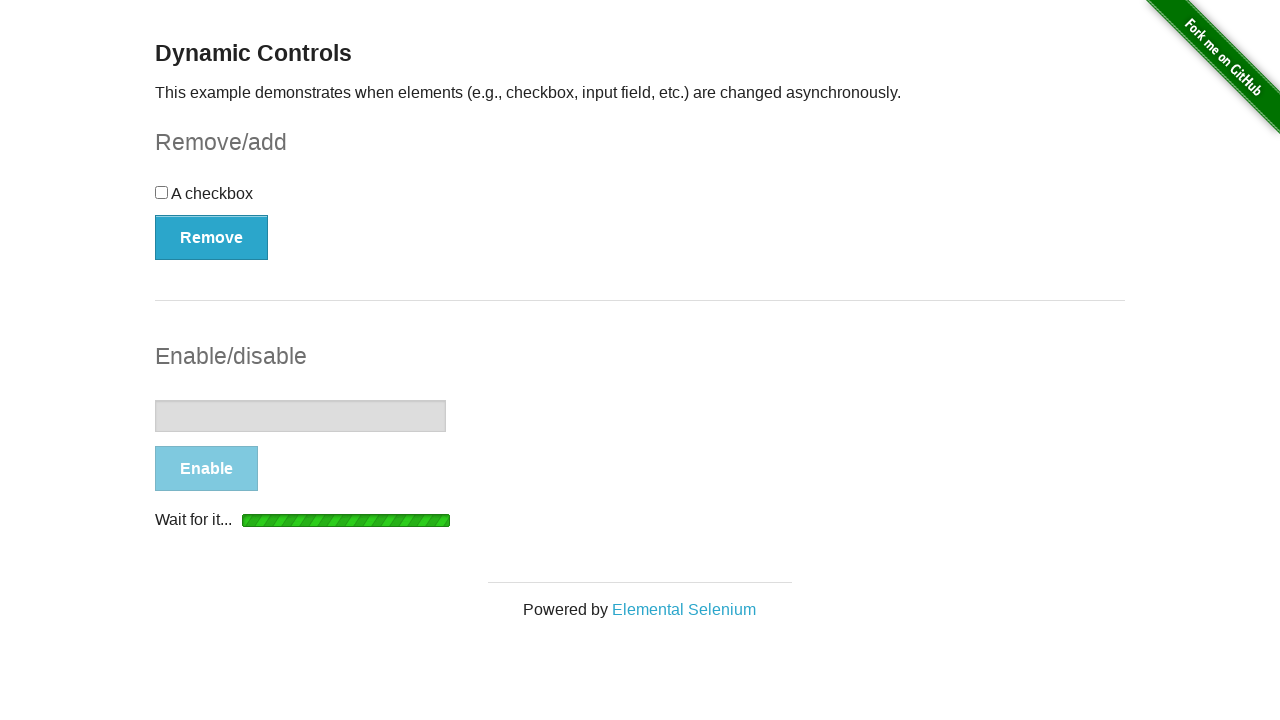

Text field is now enabled and ready for input
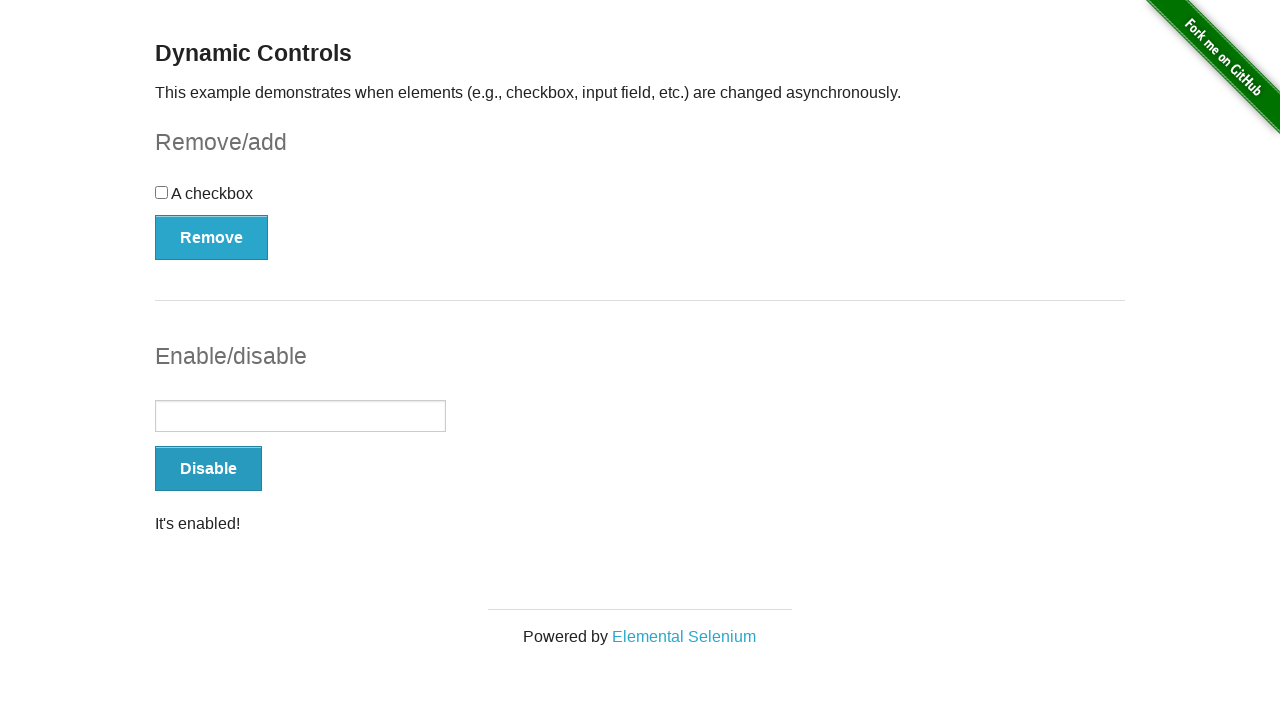

Entered 'Hello' into the enabled text field on input[type='text']
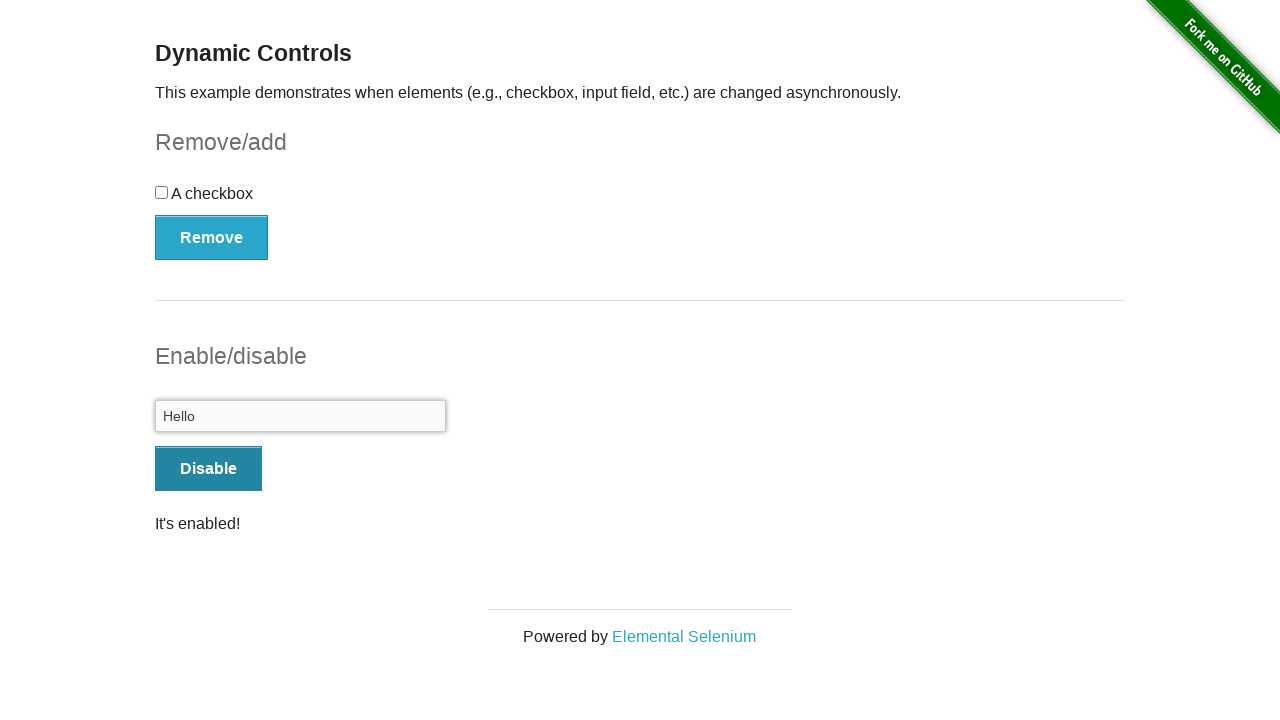

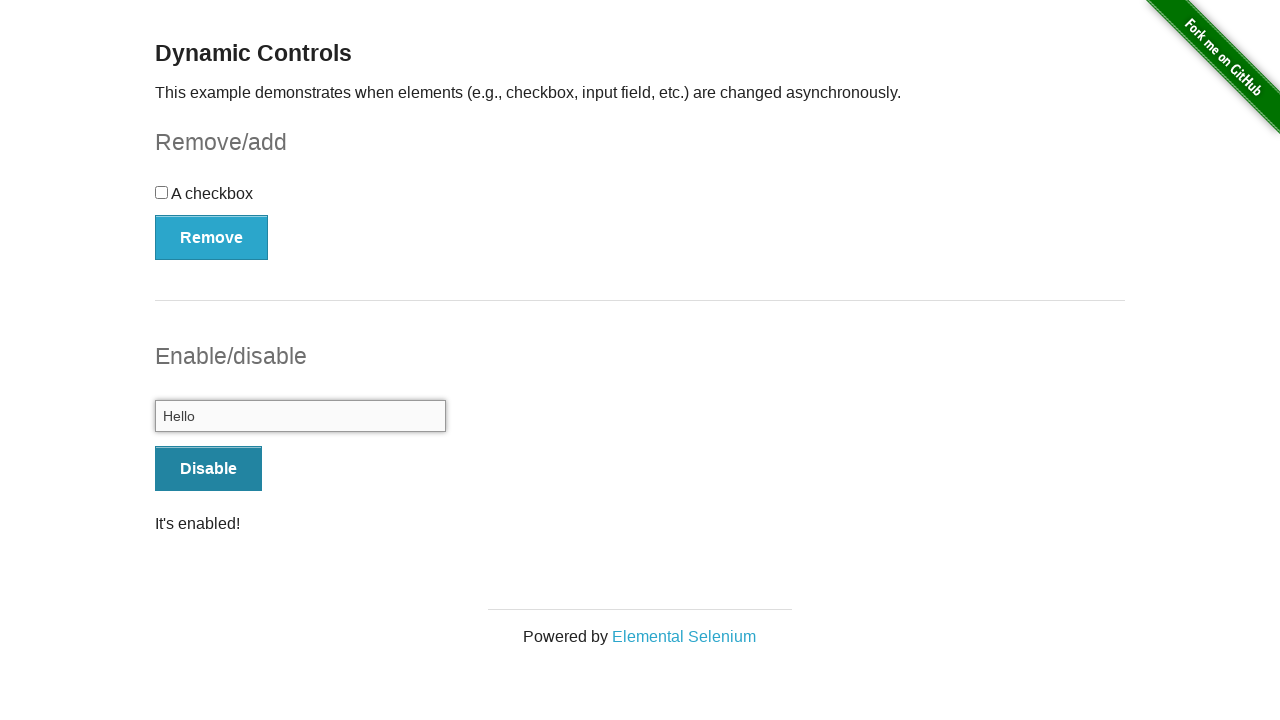